Tests multi-window handling by opening a new browser window, navigating to a different page, extracting a course name, switching back to the parent window, and filling a form field with the extracted text.

Starting URL: https://rahulshettyacademy.com/angularpractice/

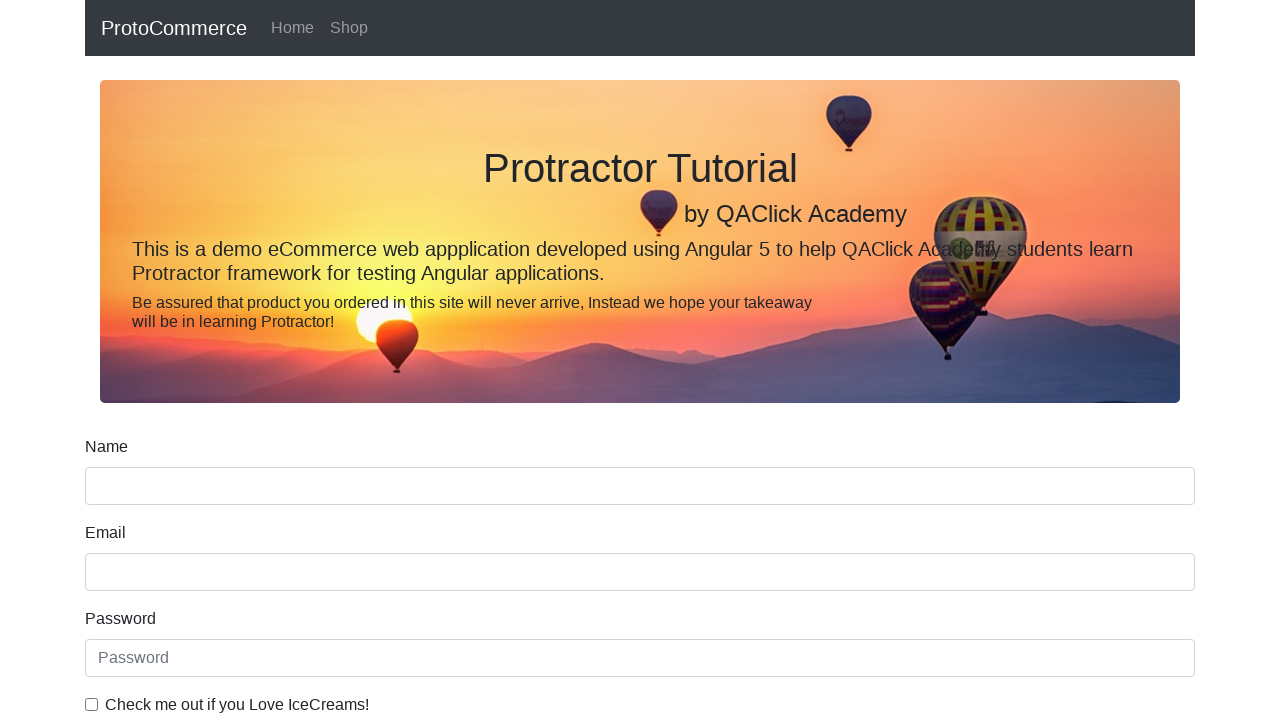

Opened a new browser window/tab
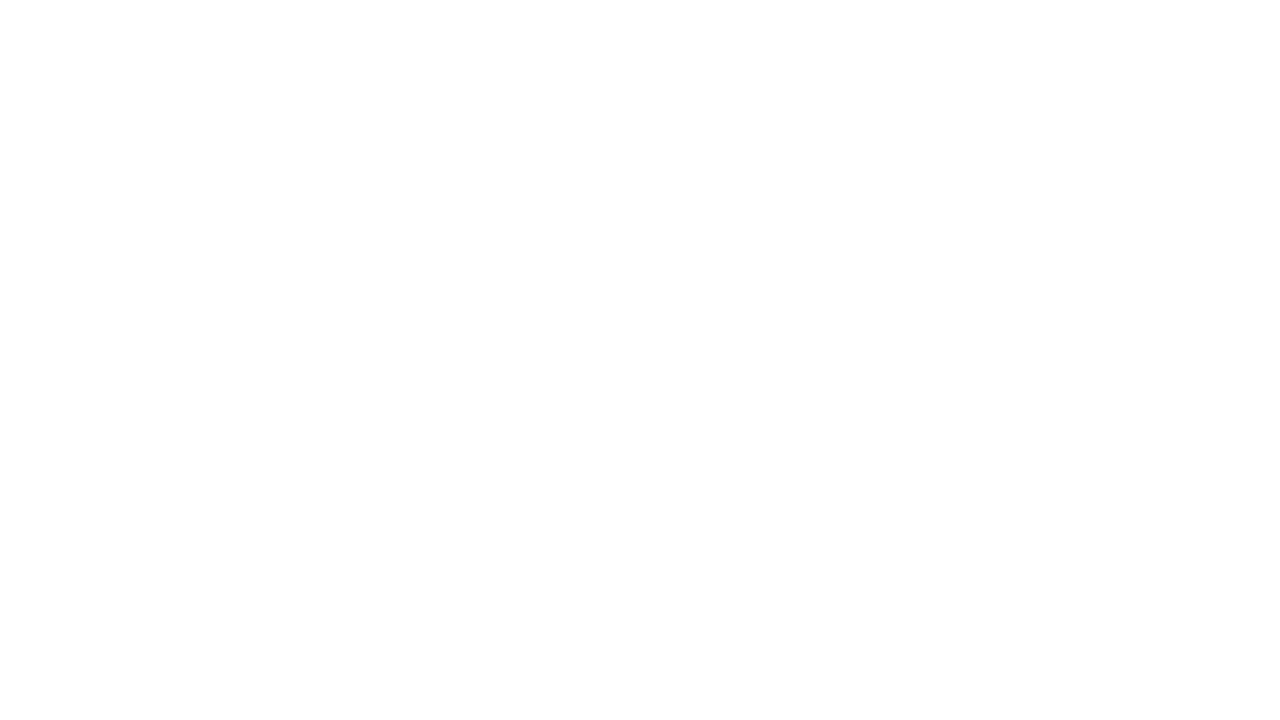

Navigated to https://rahulshettyacademy.com/ in new window
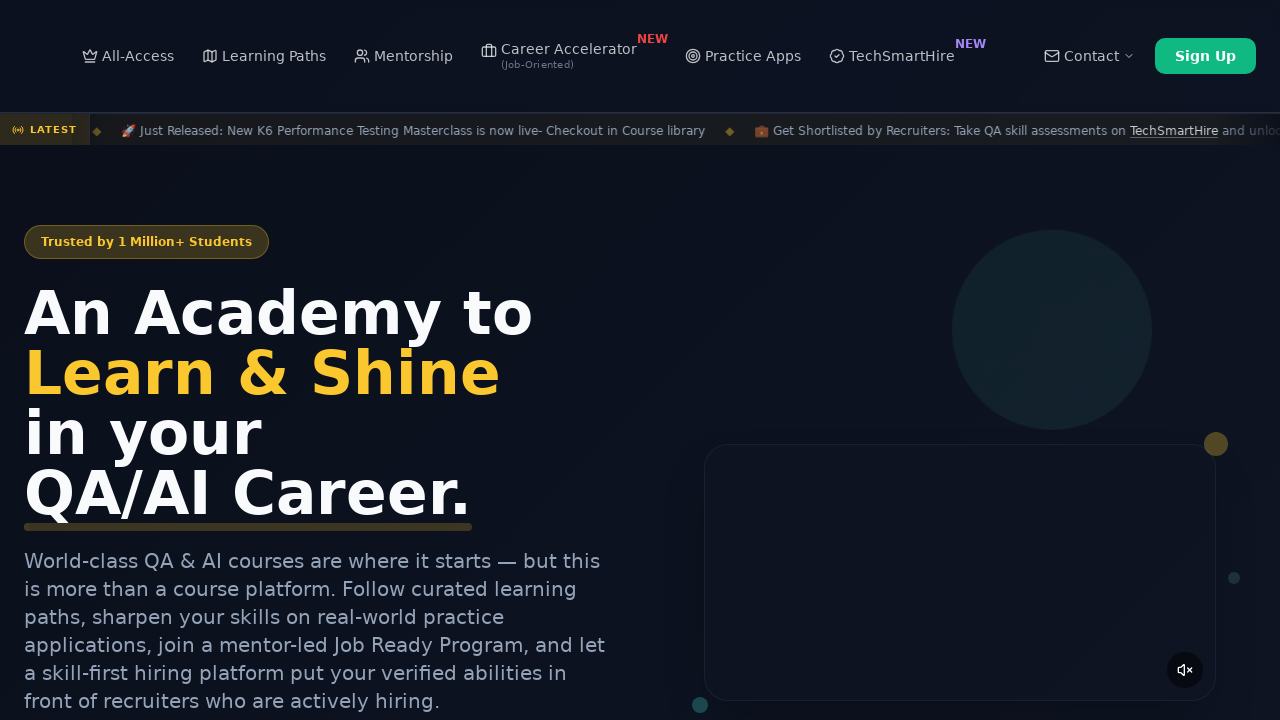

Course links loaded in new window
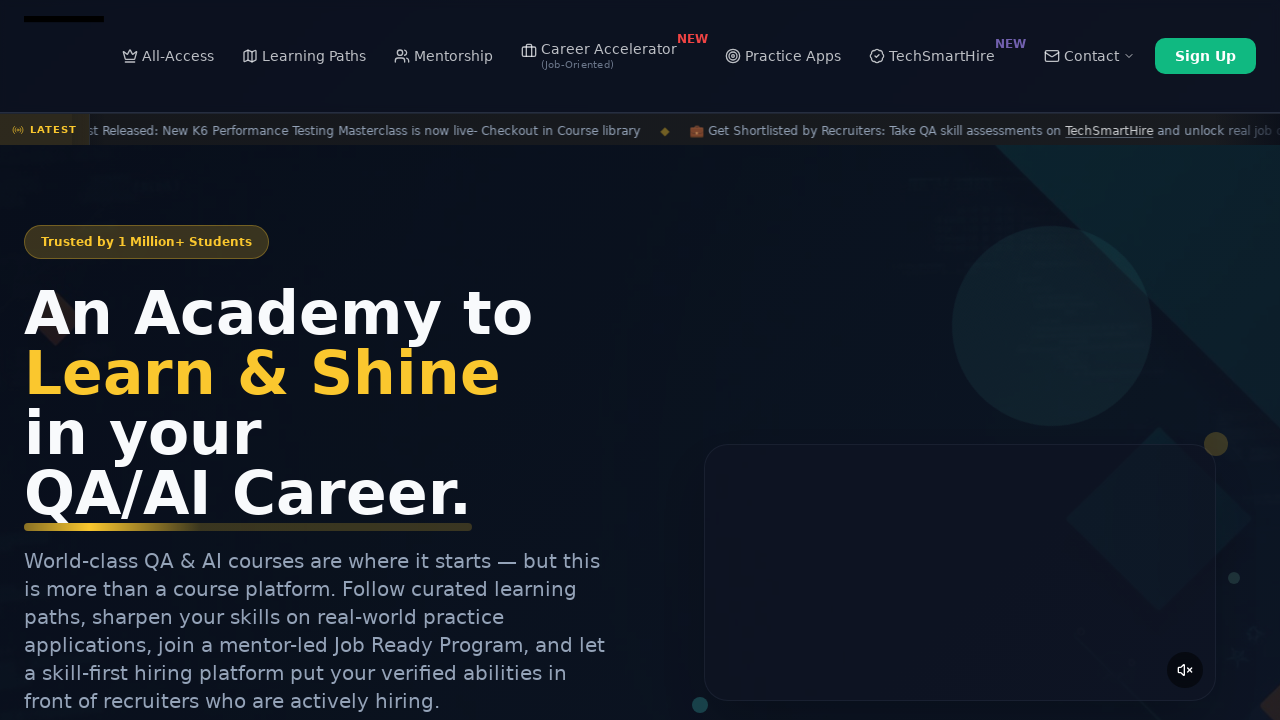

Located course links on the page
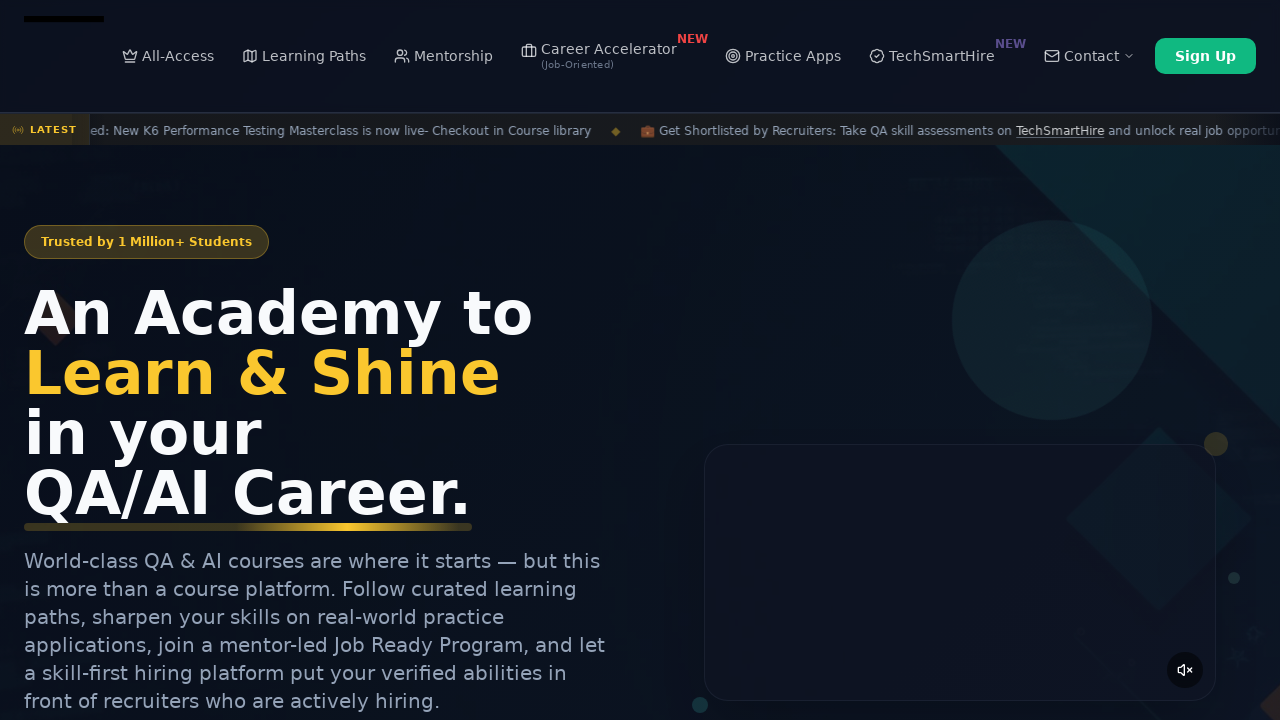

Extracted course name: Playwright Testing
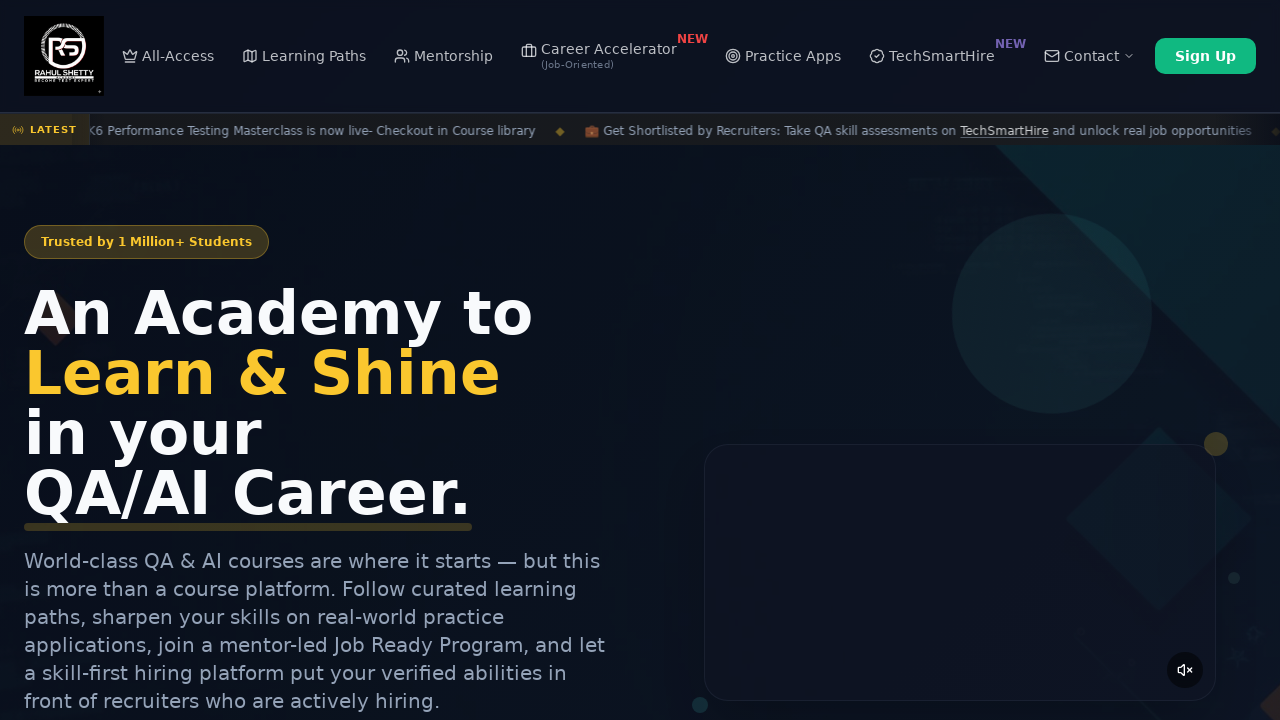

Switched back to parent window
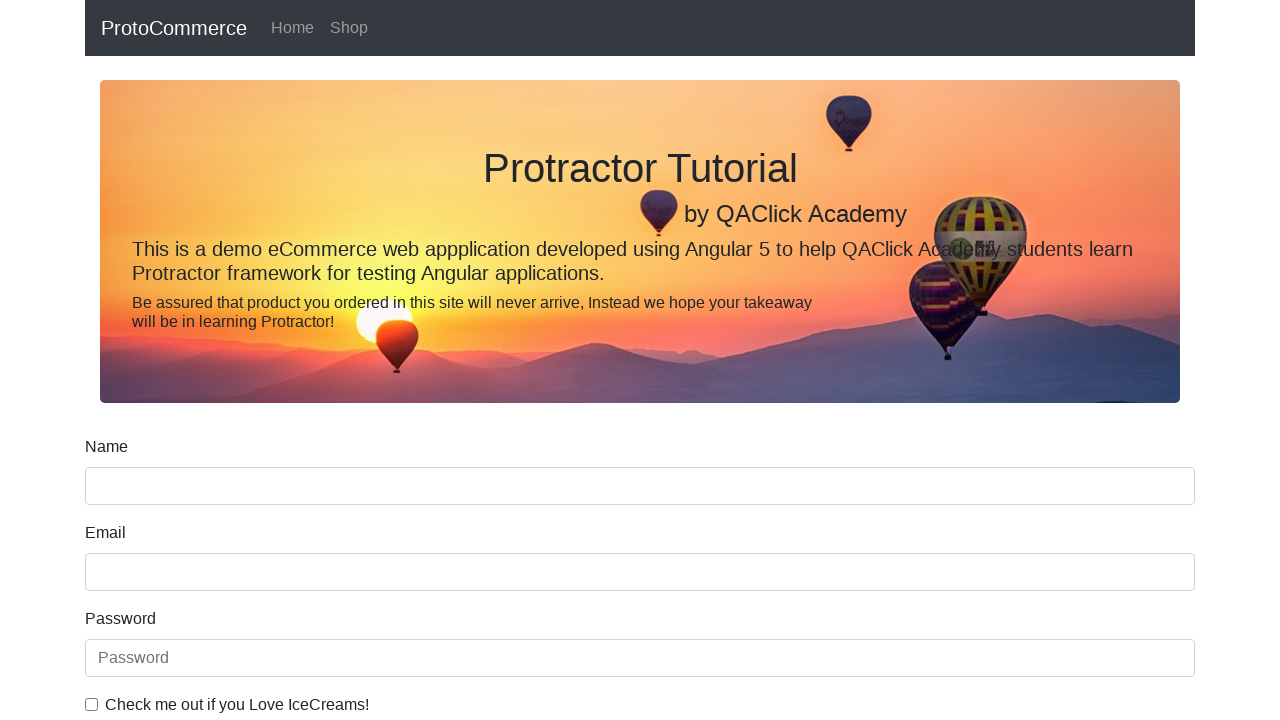

Filled name field with extracted course name: Playwright Testing on input[name='name']
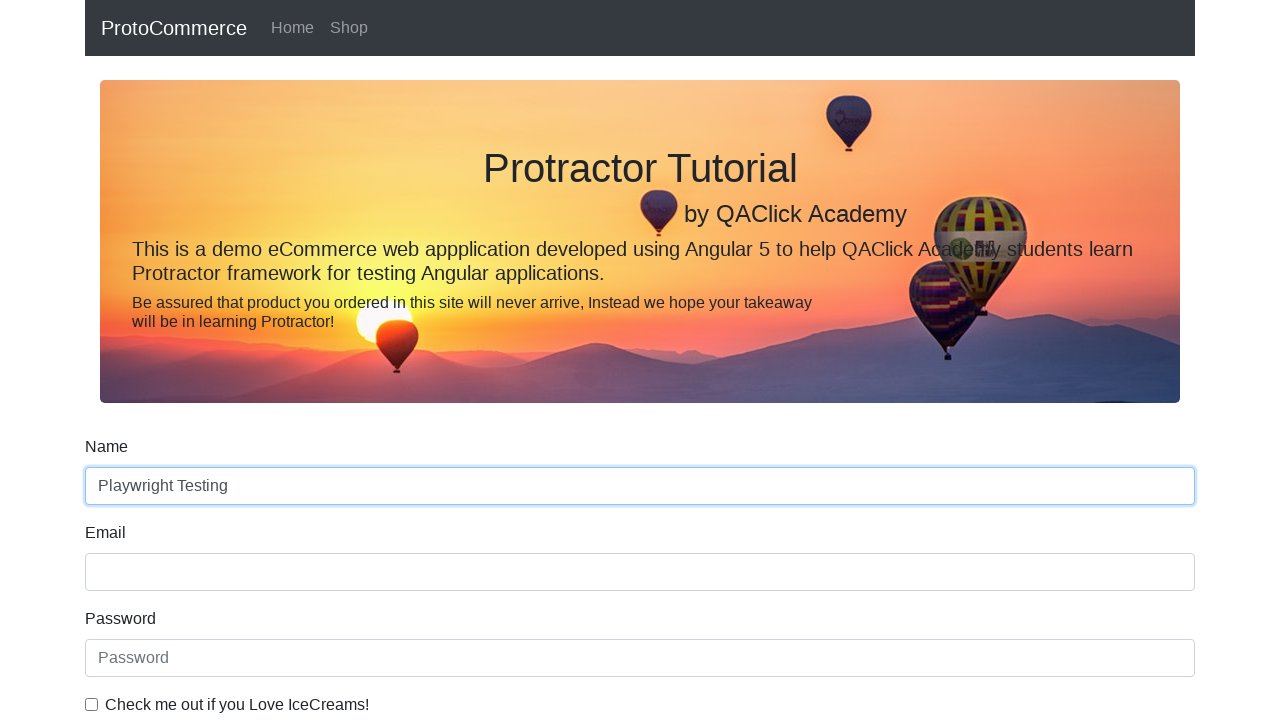

Closed the new browser window/tab
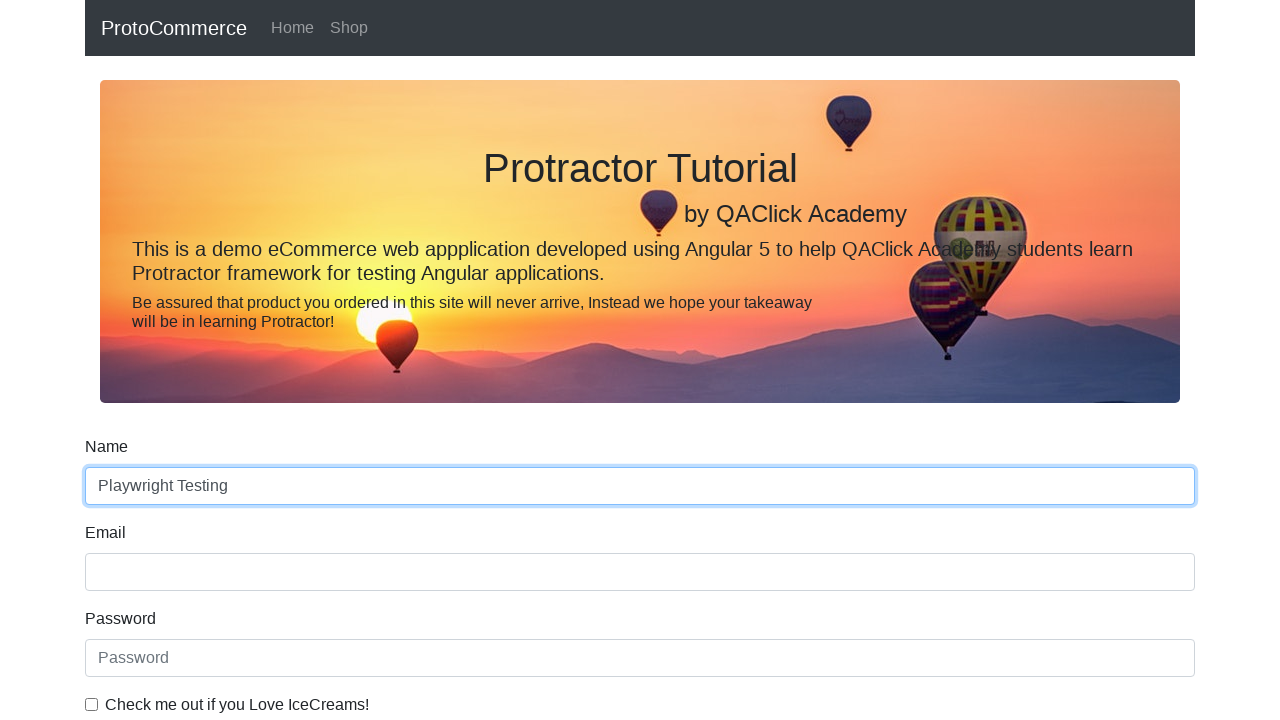

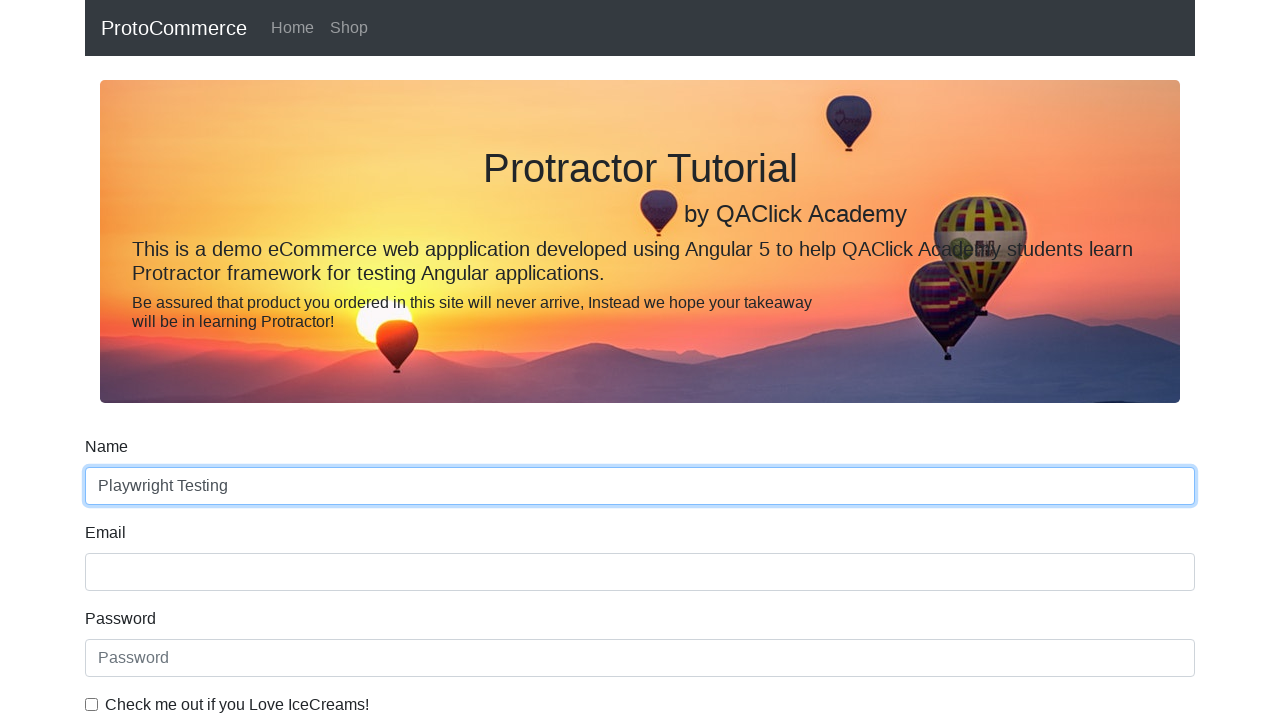